Tests tooltip functionality by hovering over an age input field and reading tooltip content

Starting URL: https://jqueryui.com/tooltip/

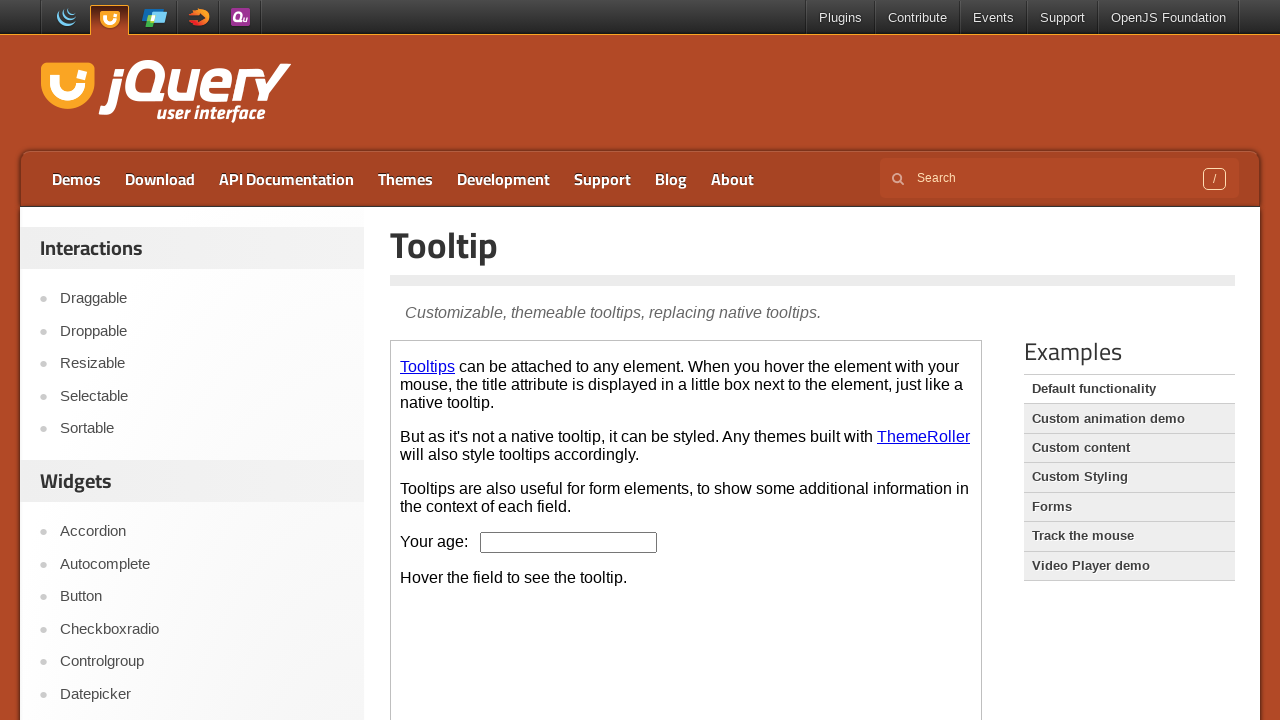

Located the demo iframe
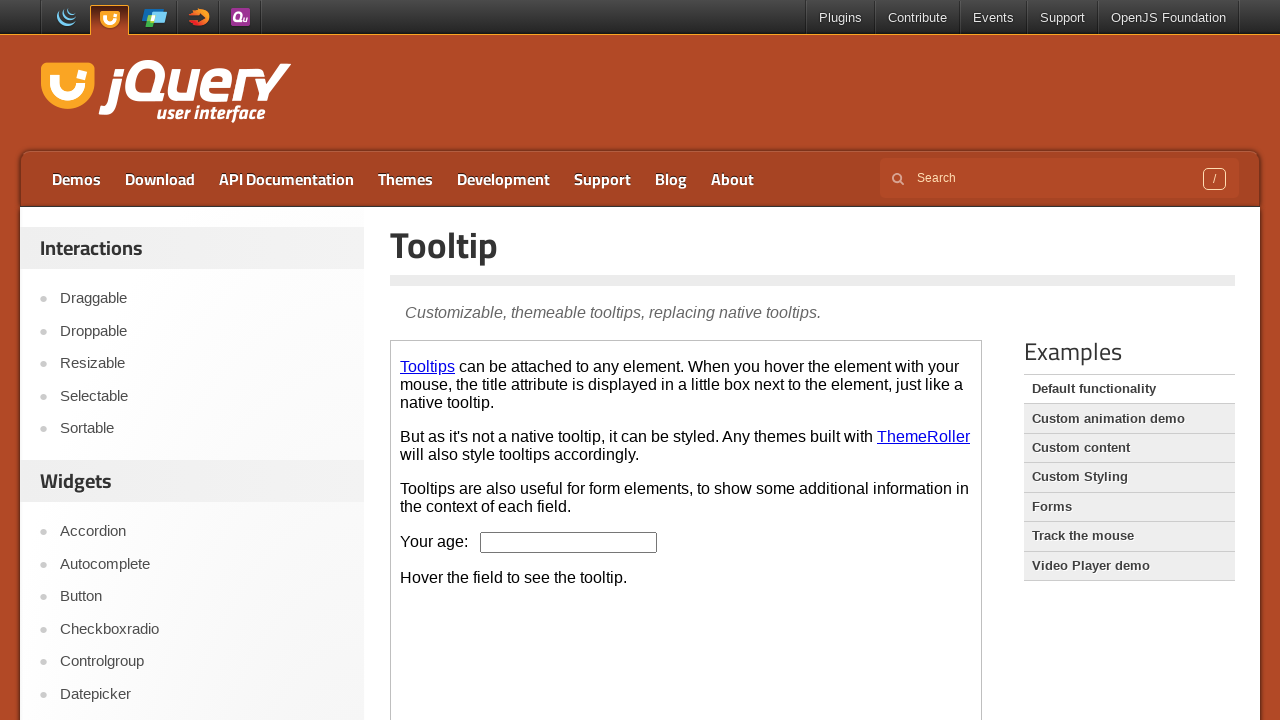

Located the age input field within iframe
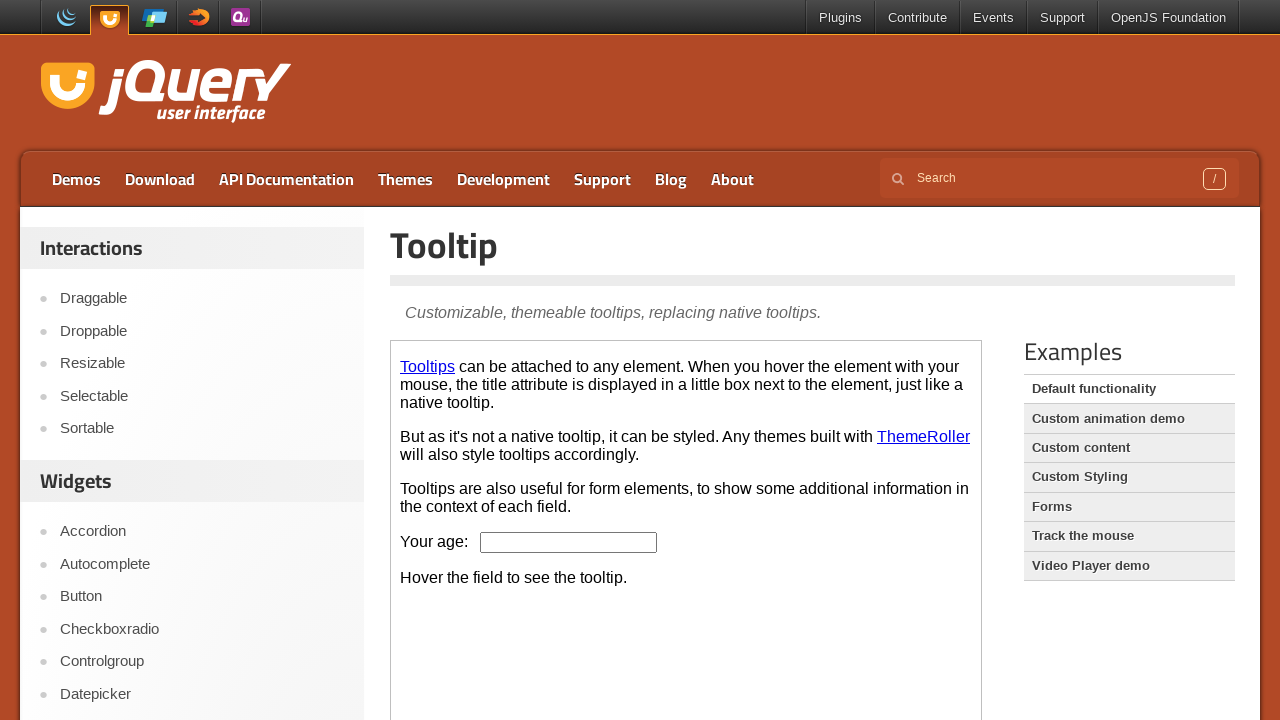

Located the tooltip content element
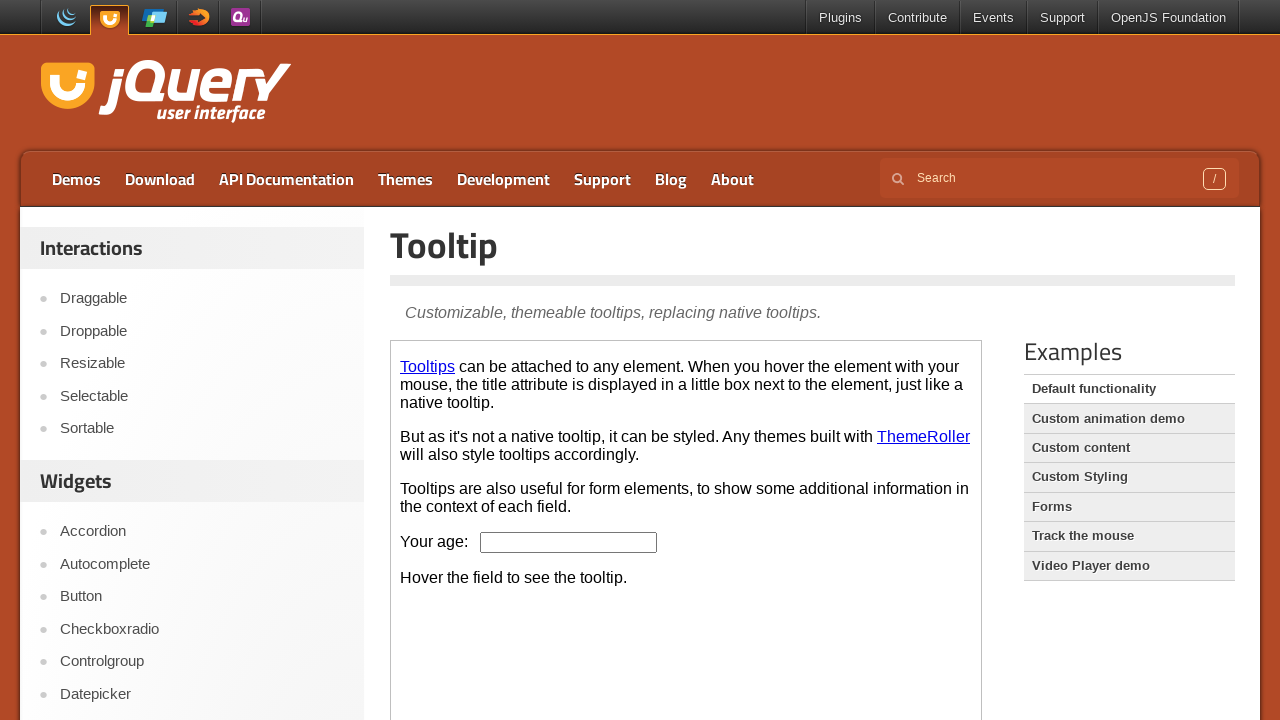

Hovered over age input field to trigger tooltip at (569, 542) on .demo-frame >> internal:control=enter-frame >> #age
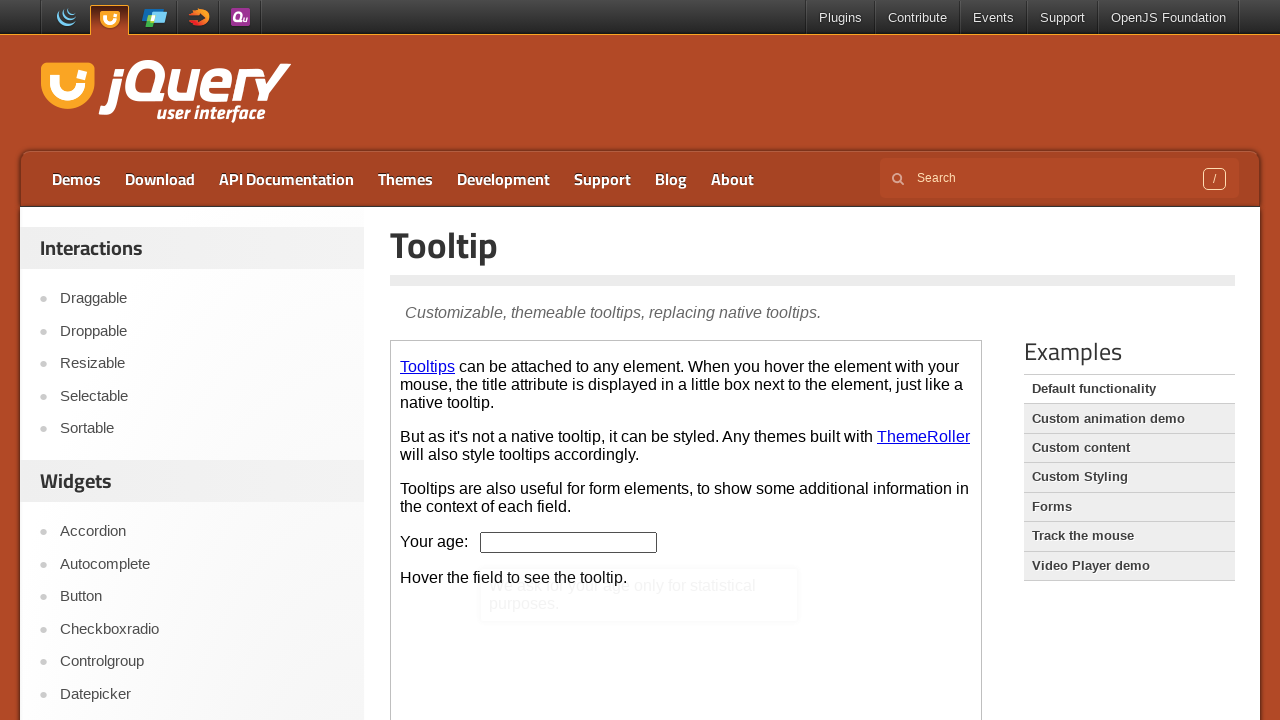

Read tooltip content: 'We ask for your age only for statistical purposes.'
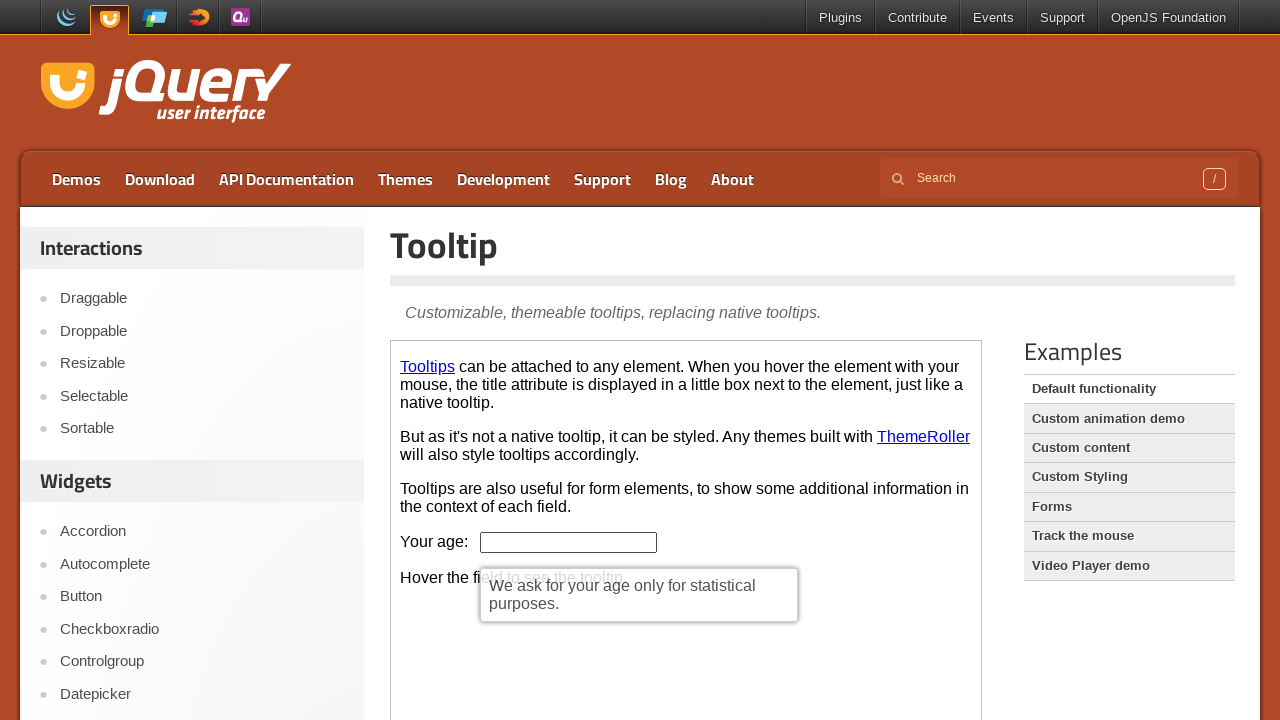

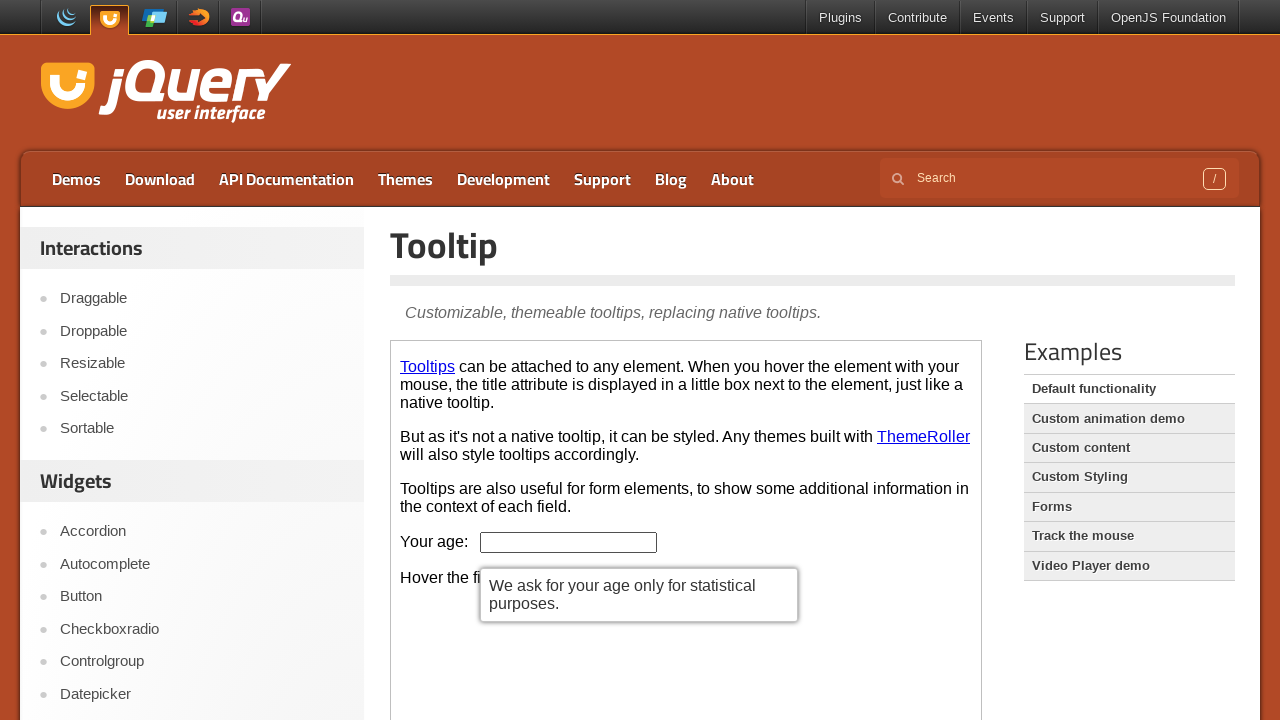